Tests window handling by opening a new window, switching between windows, and verifying content in both windows

Starting URL: https://the-internet.herokuapp.com/windows

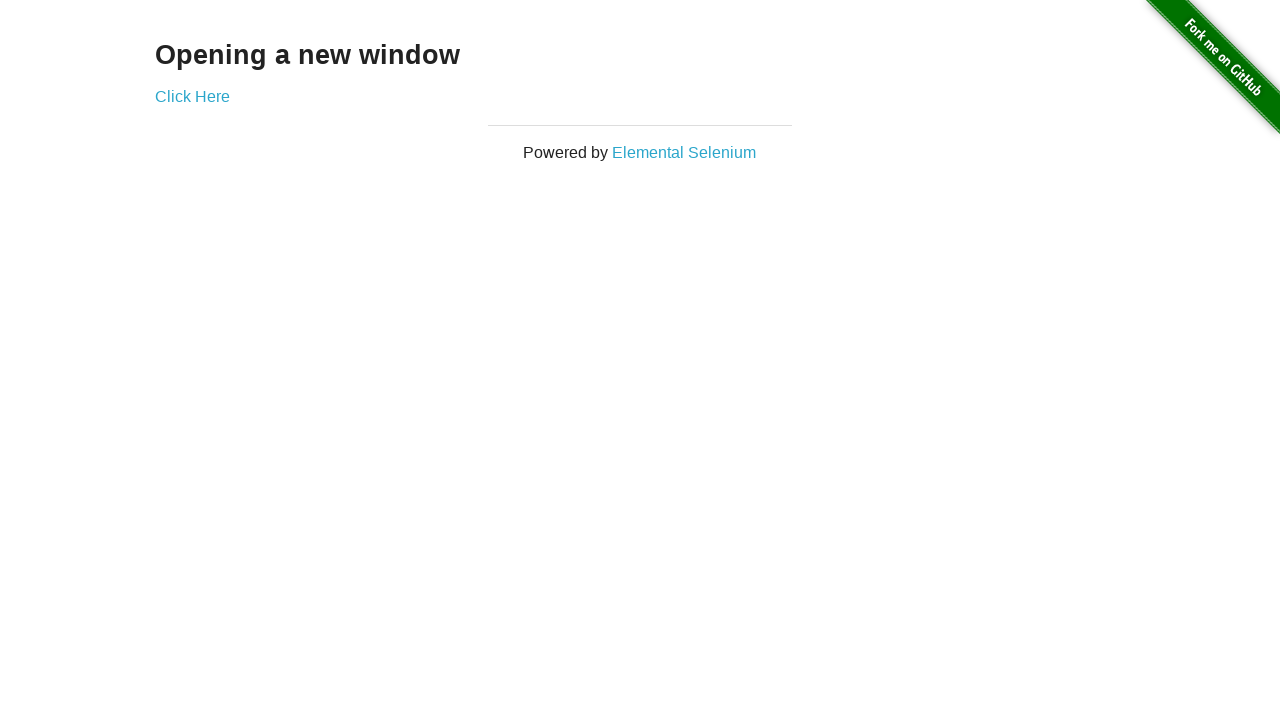

Verified main page heading is 'Opening a new window'
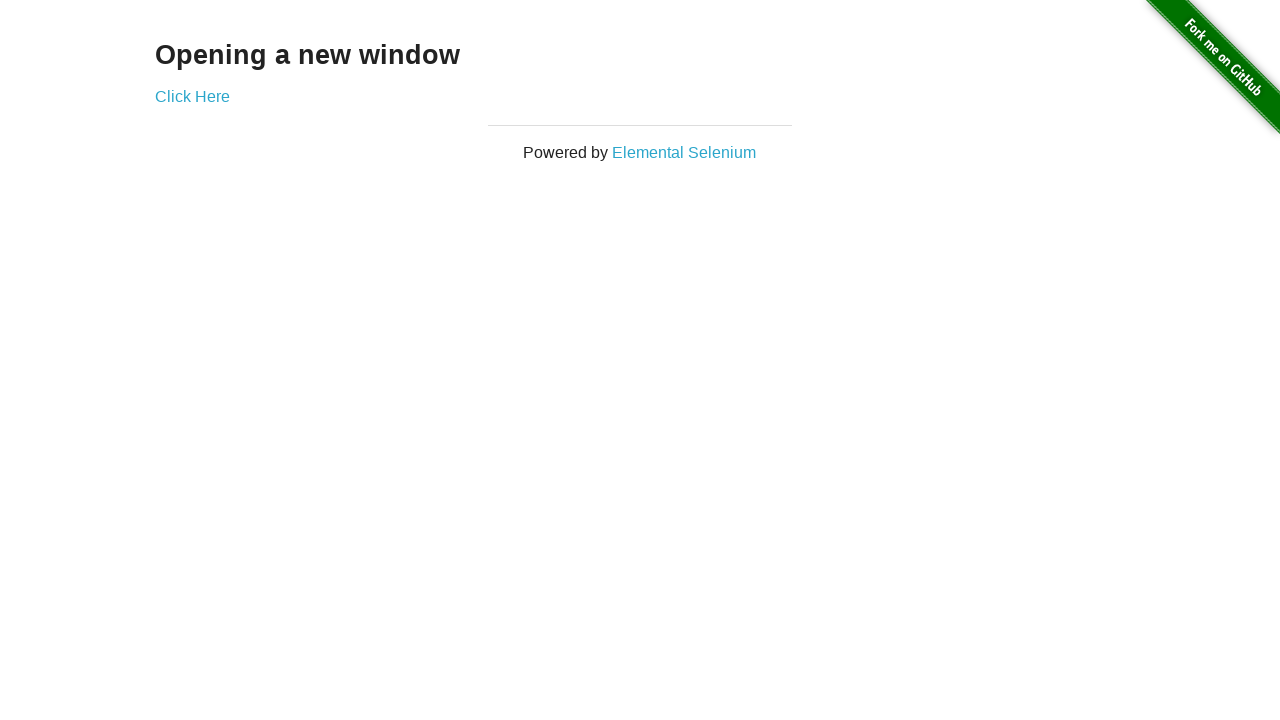

Verified main page title is 'The Internet'
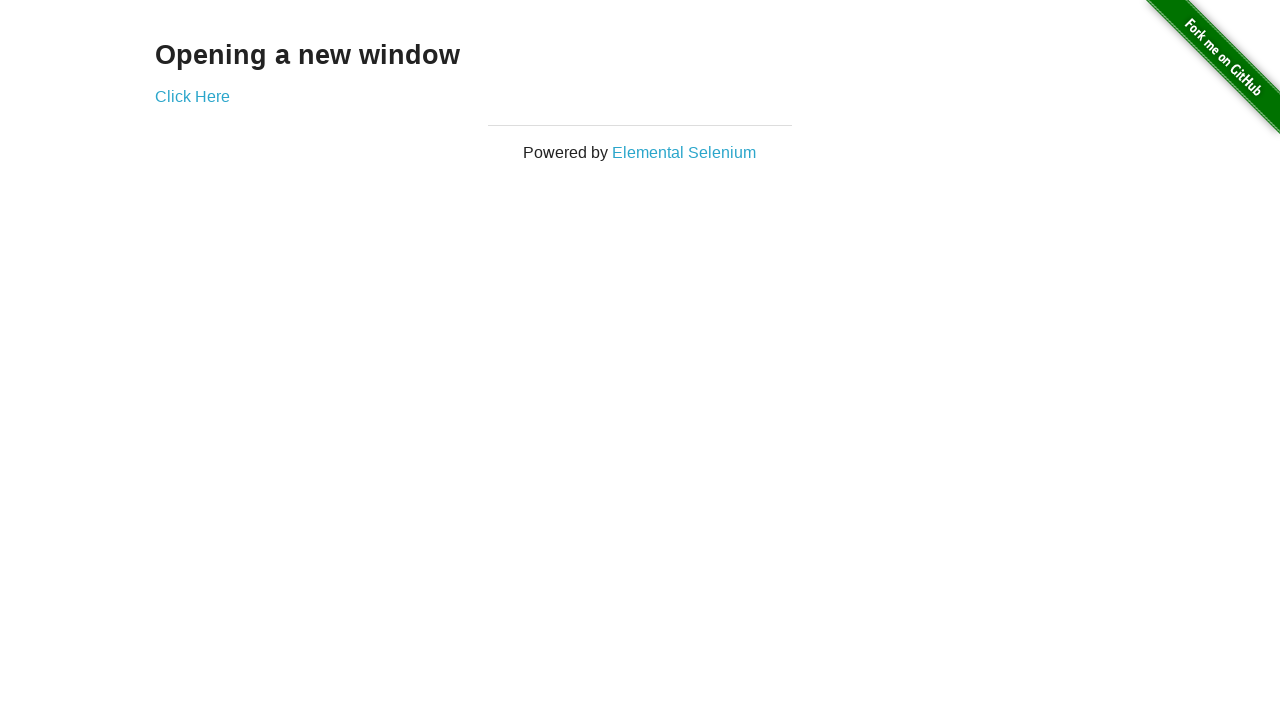

Clicked 'Click Here' link to open new window at (192, 96) on text=Click Here
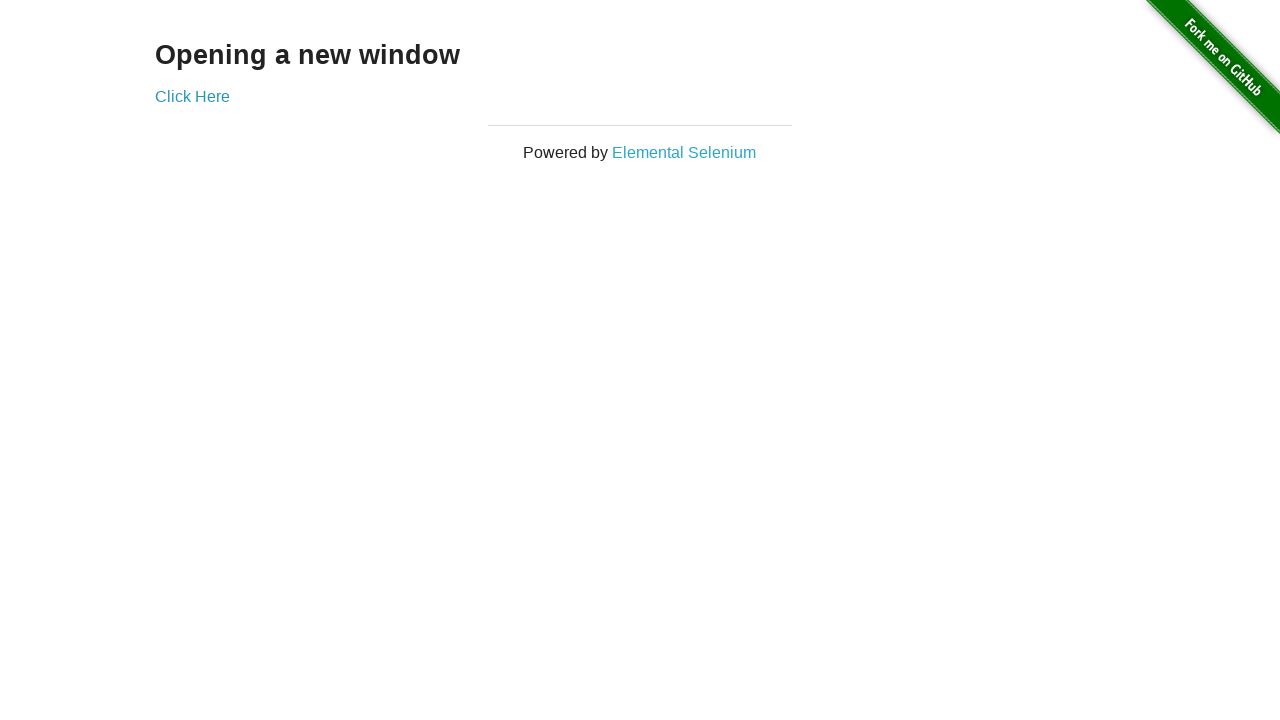

New window opened and captured
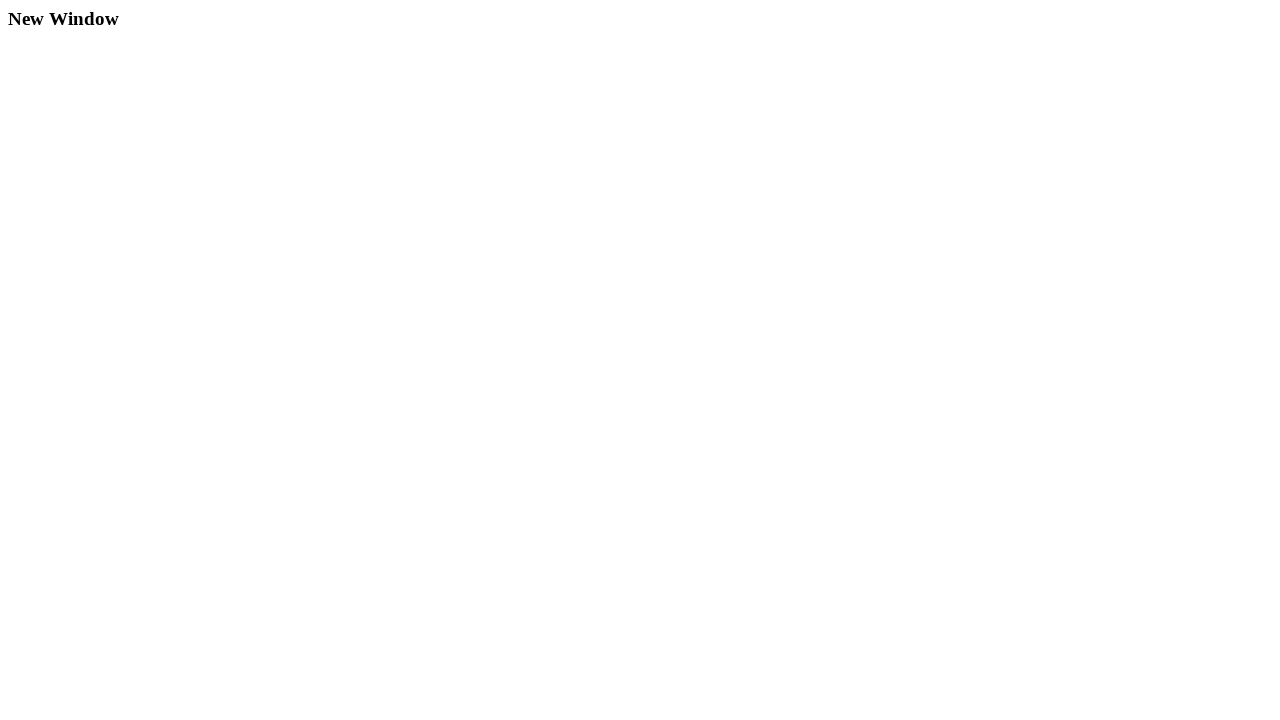

Verified new window title is 'New Window'
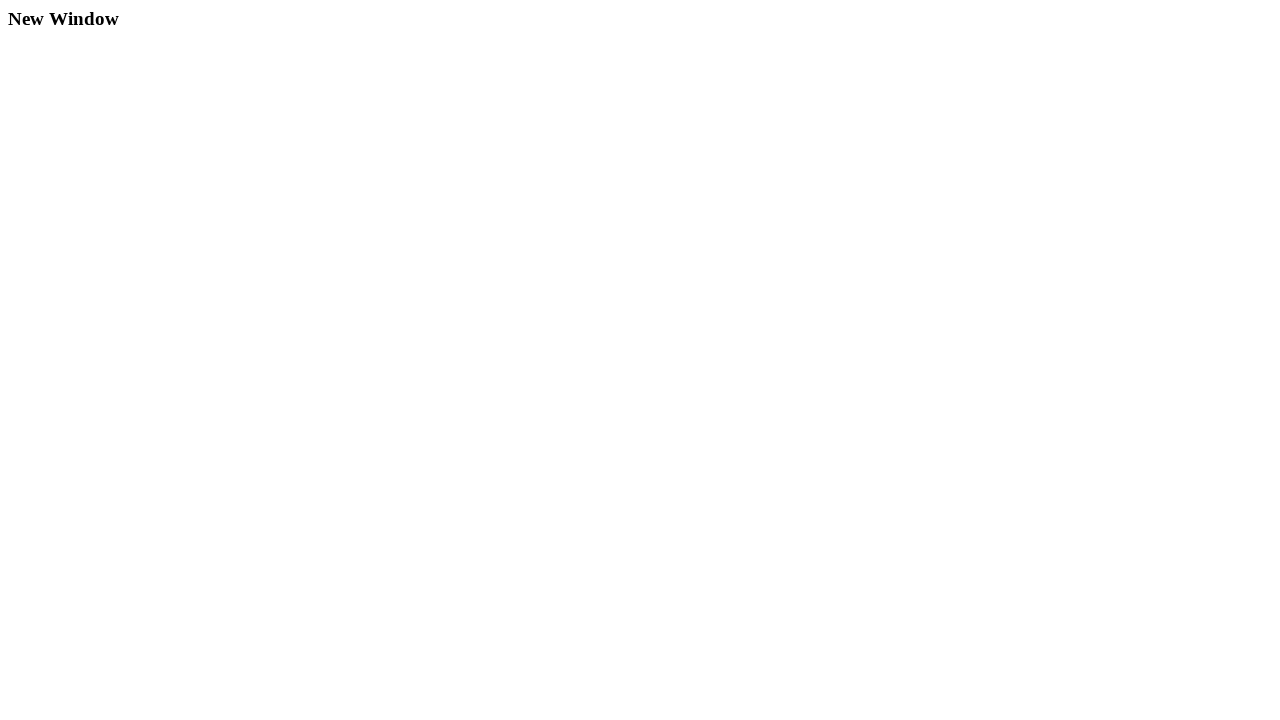

Verified new window heading is 'New Window'
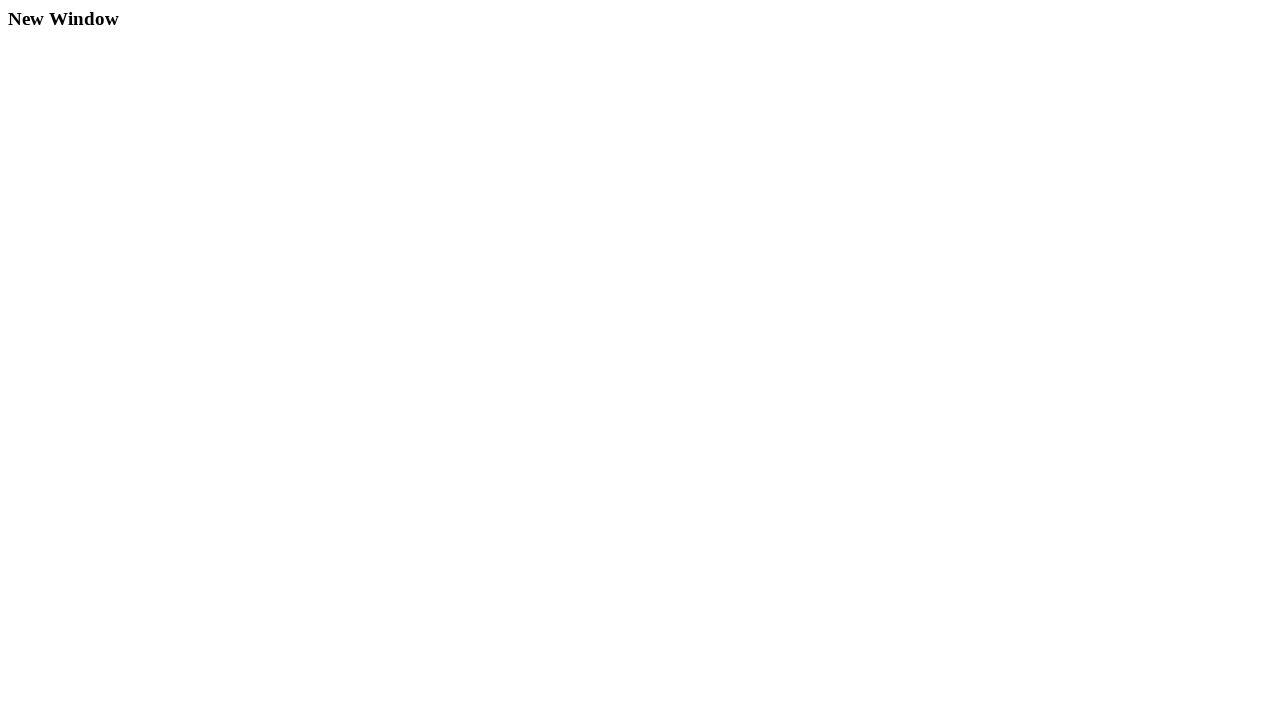

Verified main window title is still 'The Internet'
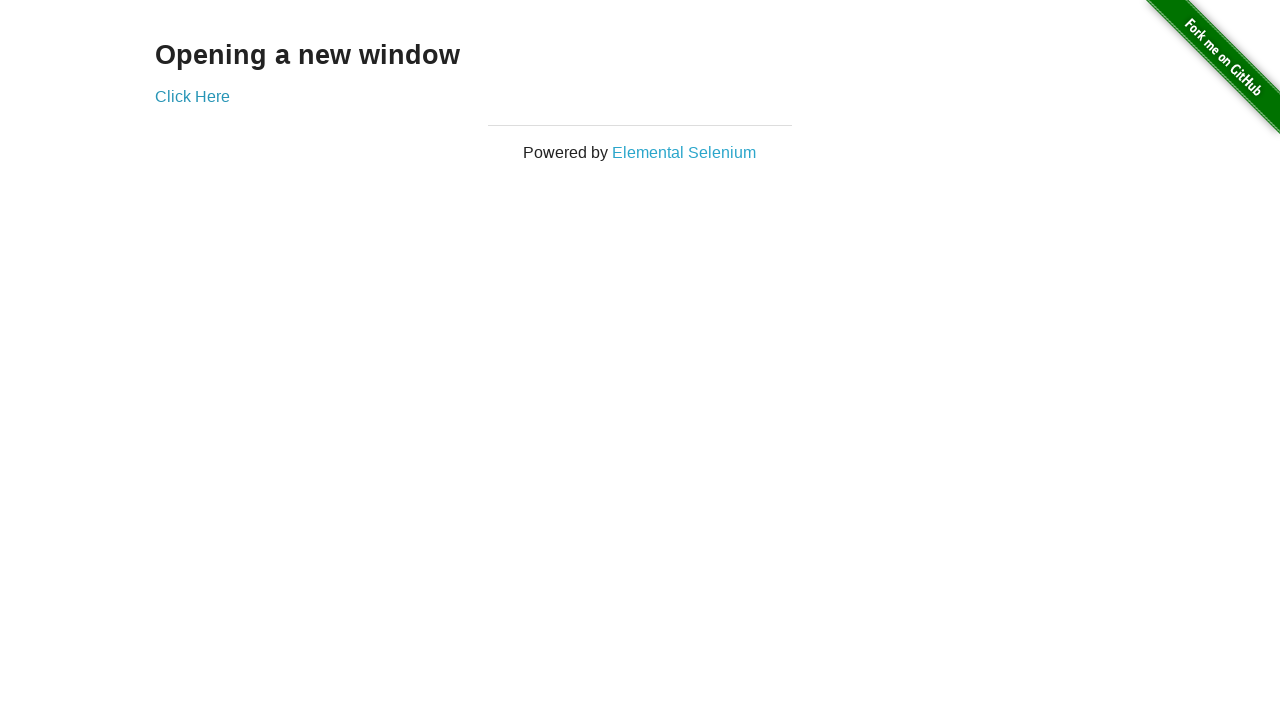

Closed new window
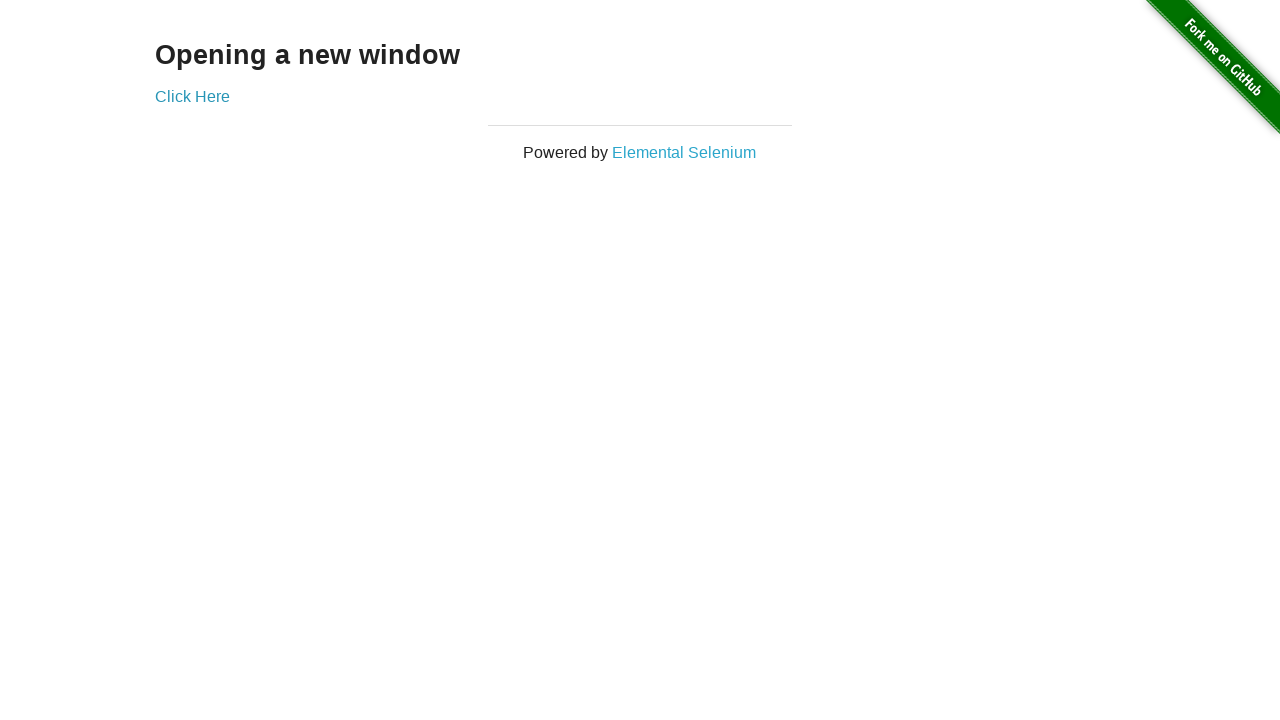

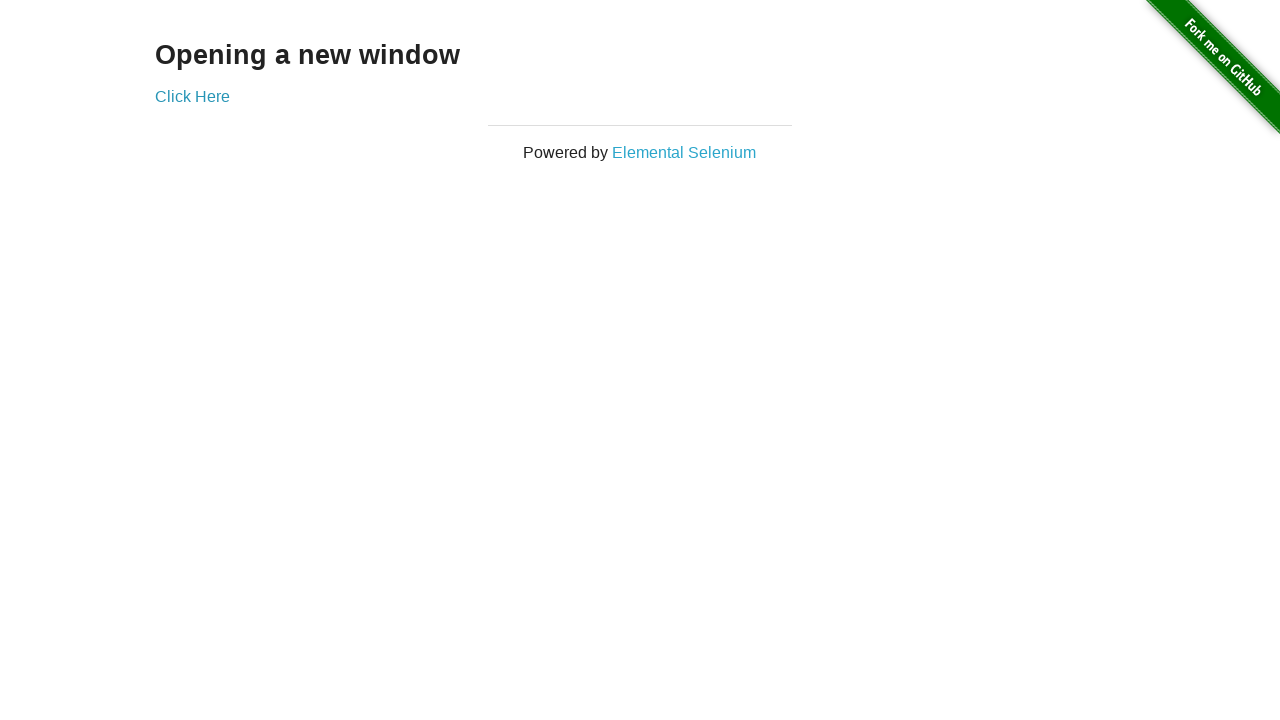